Tests artist recommendation functionality by entering an artist name, submitting the form, and verifying that recommendations are displayed

Starting URL: https://ldevr3t2.github.io

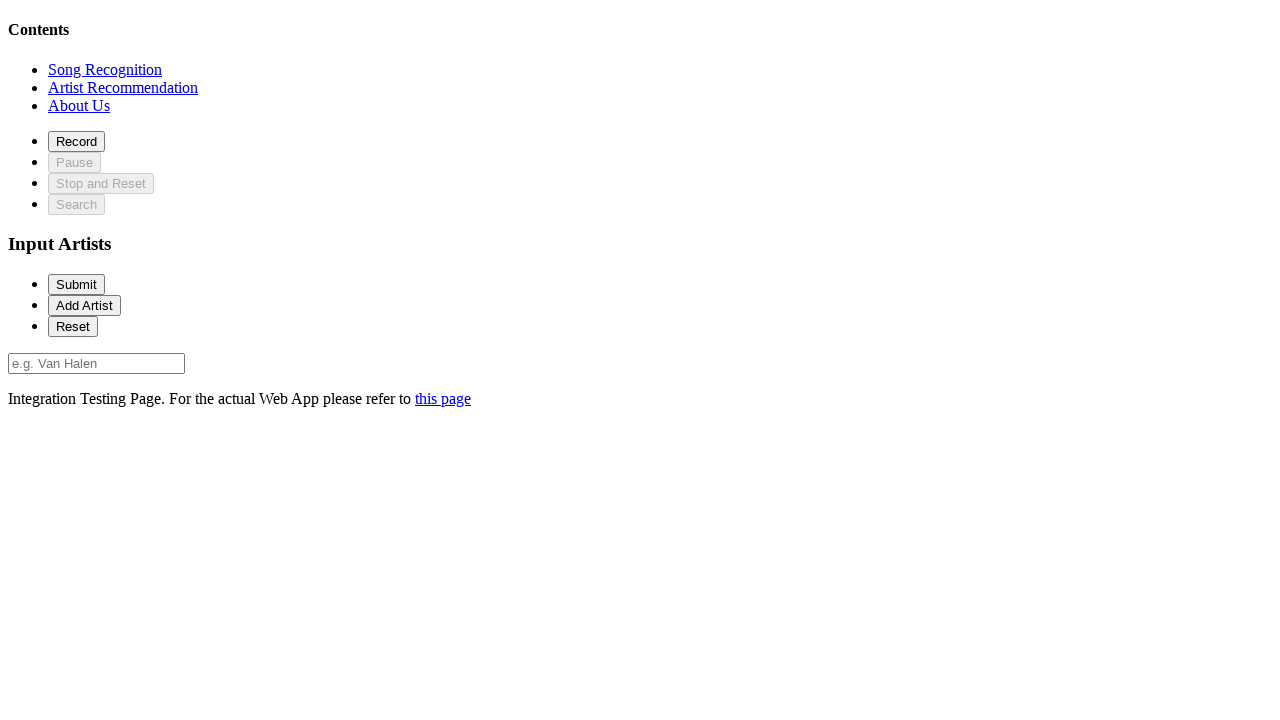

Clicked on recommendation section at (123, 87) on xpath=//*[@id='recommendationSection']
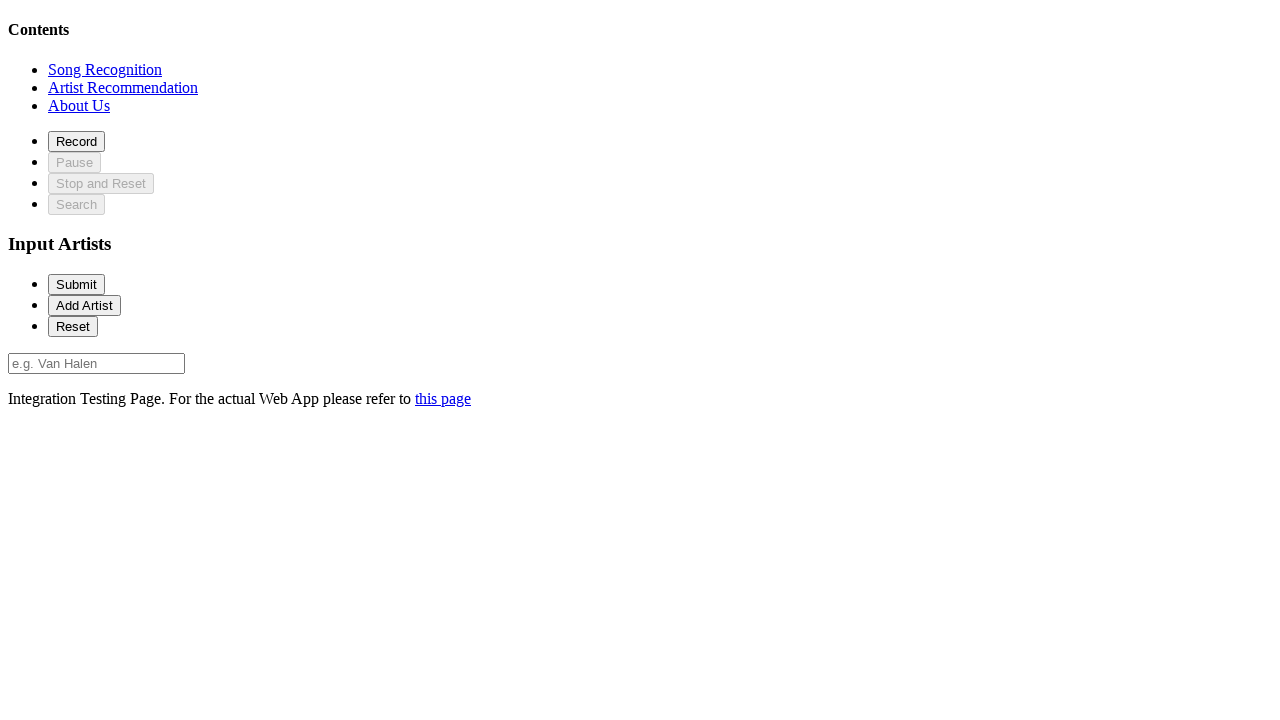

Artist input field loaded
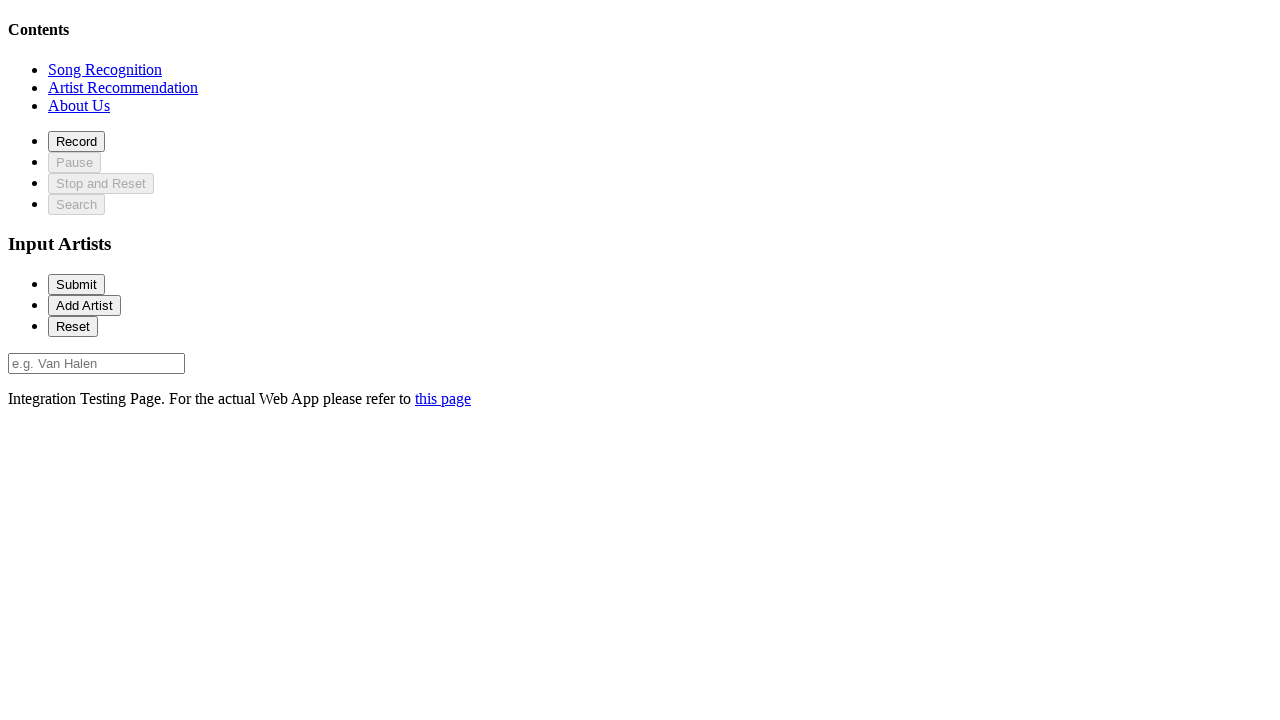

Entered artist name 'Van Halen' in input field on #artist-0
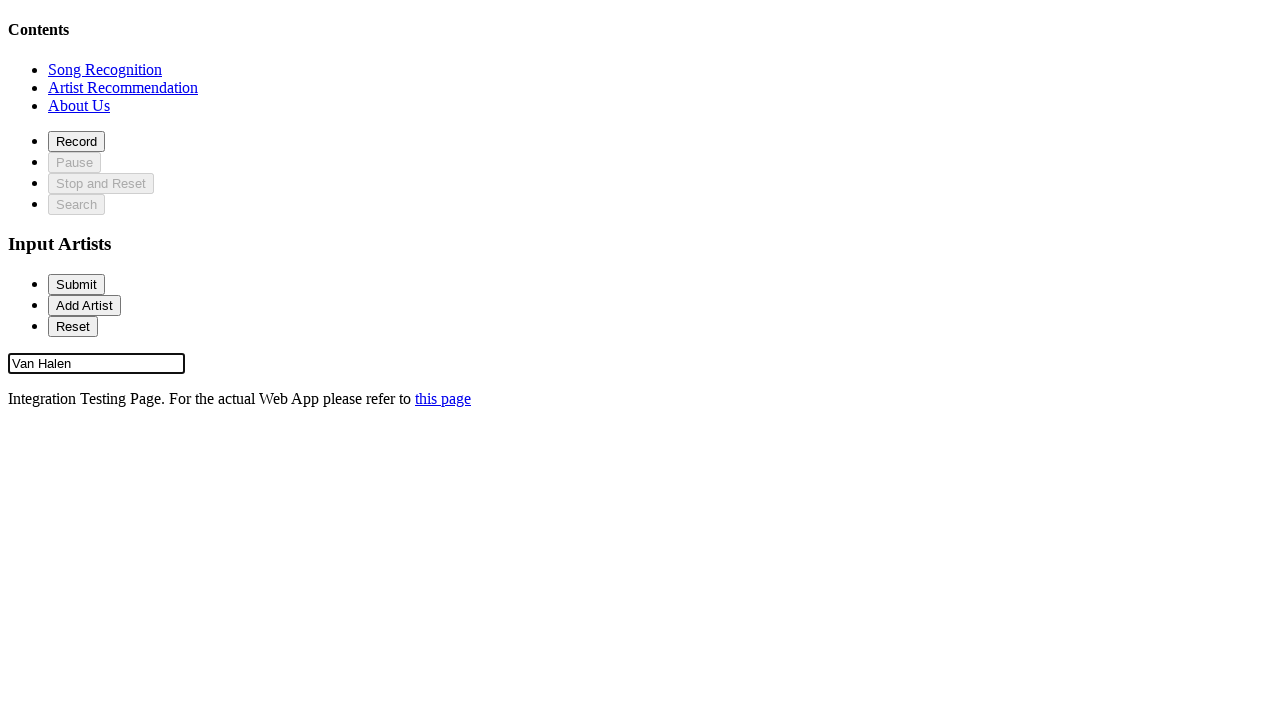

Submitted form by pressing Enter on #artist-0
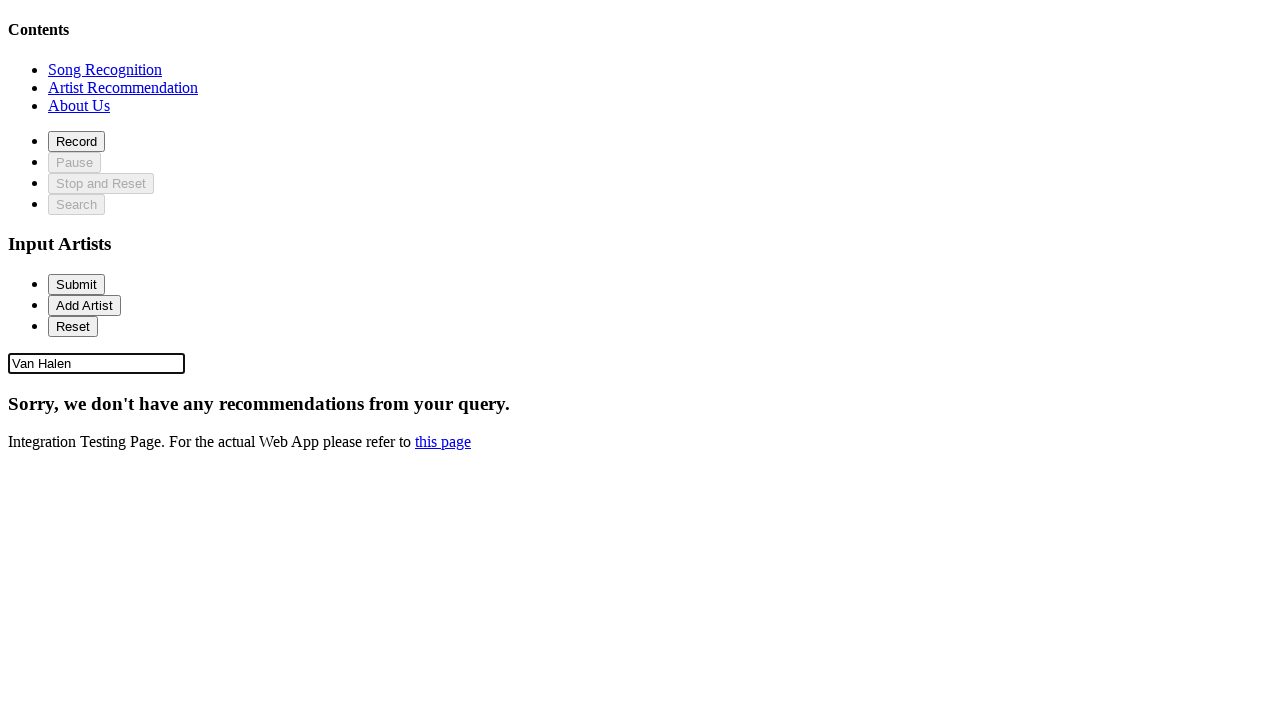

Recommendations loaded and displayed
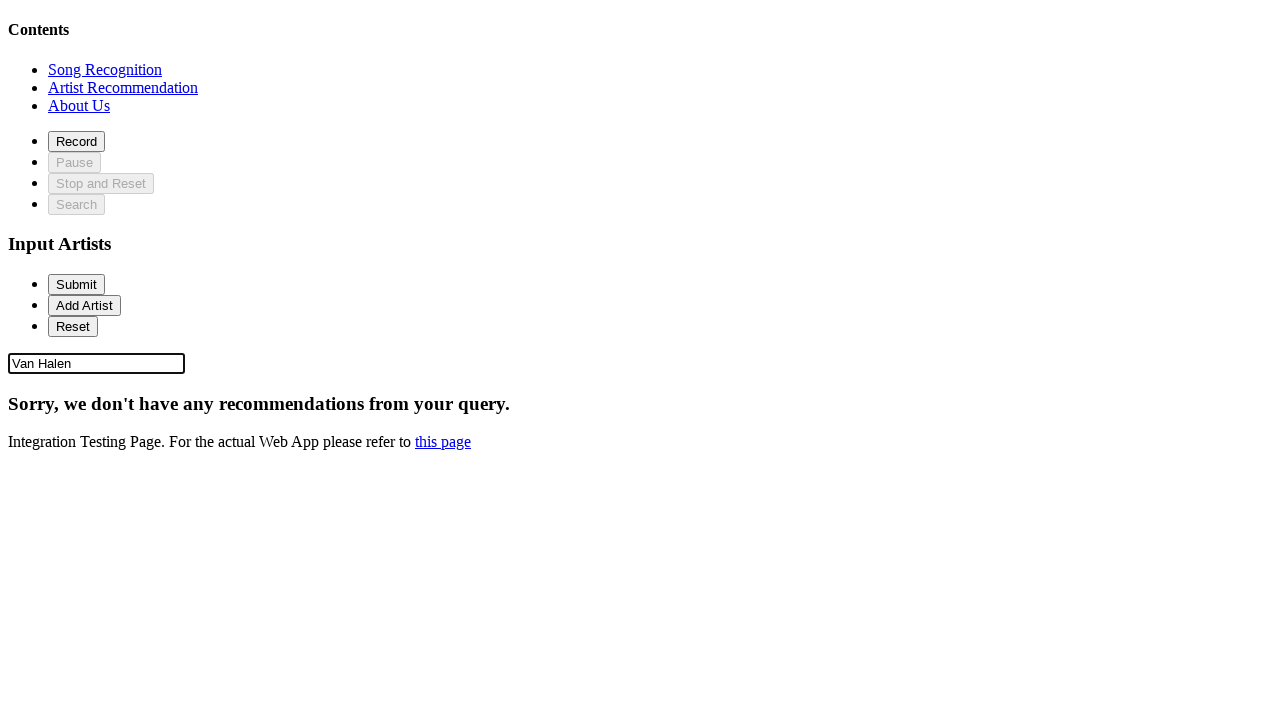

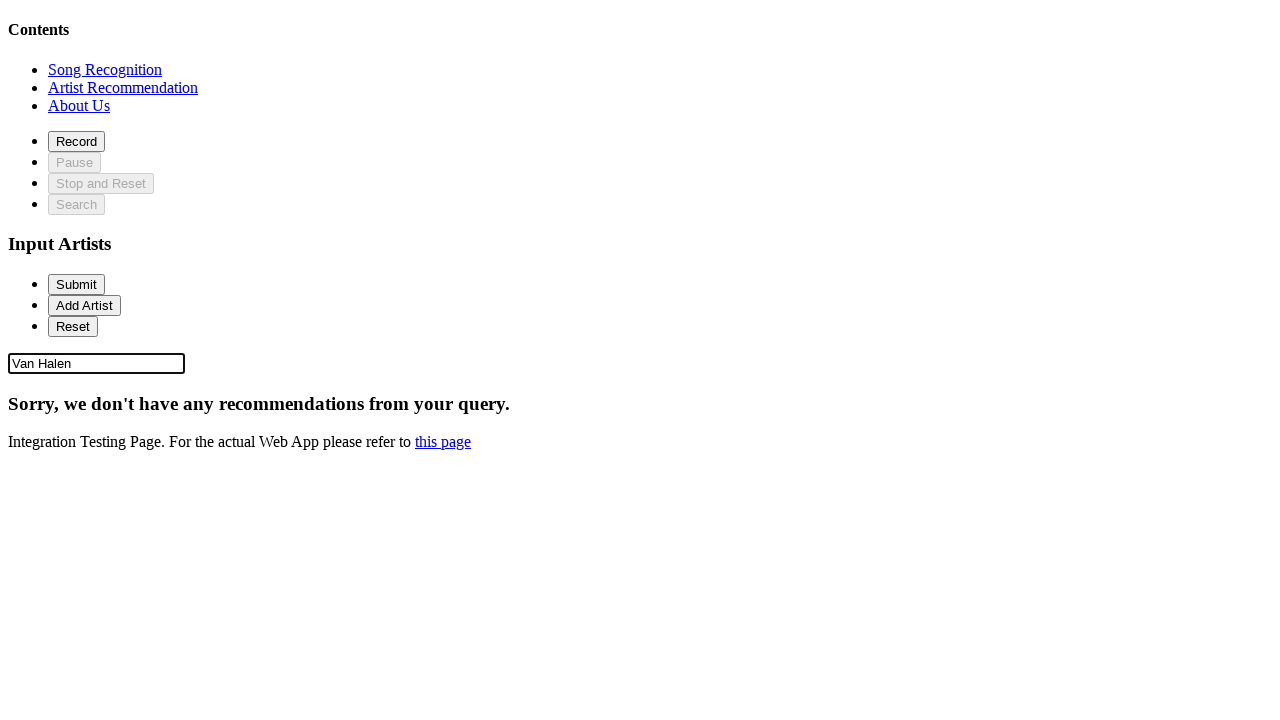